Tests clicking a JavaScript confirm dialog and accepting it, then verifying the OK result

Starting URL: https://the-internet.herokuapp.com/

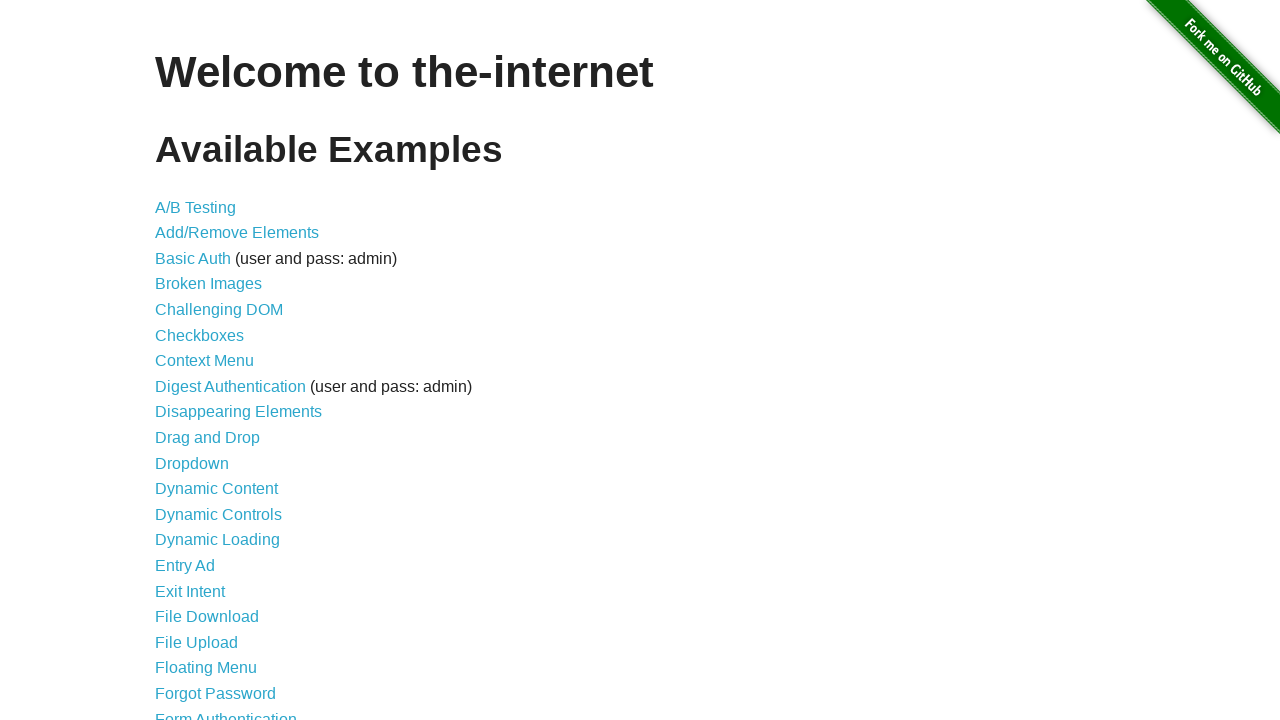

Clicked on JavaScript Alerts link at (214, 361) on a[href='/javascript_alerts']
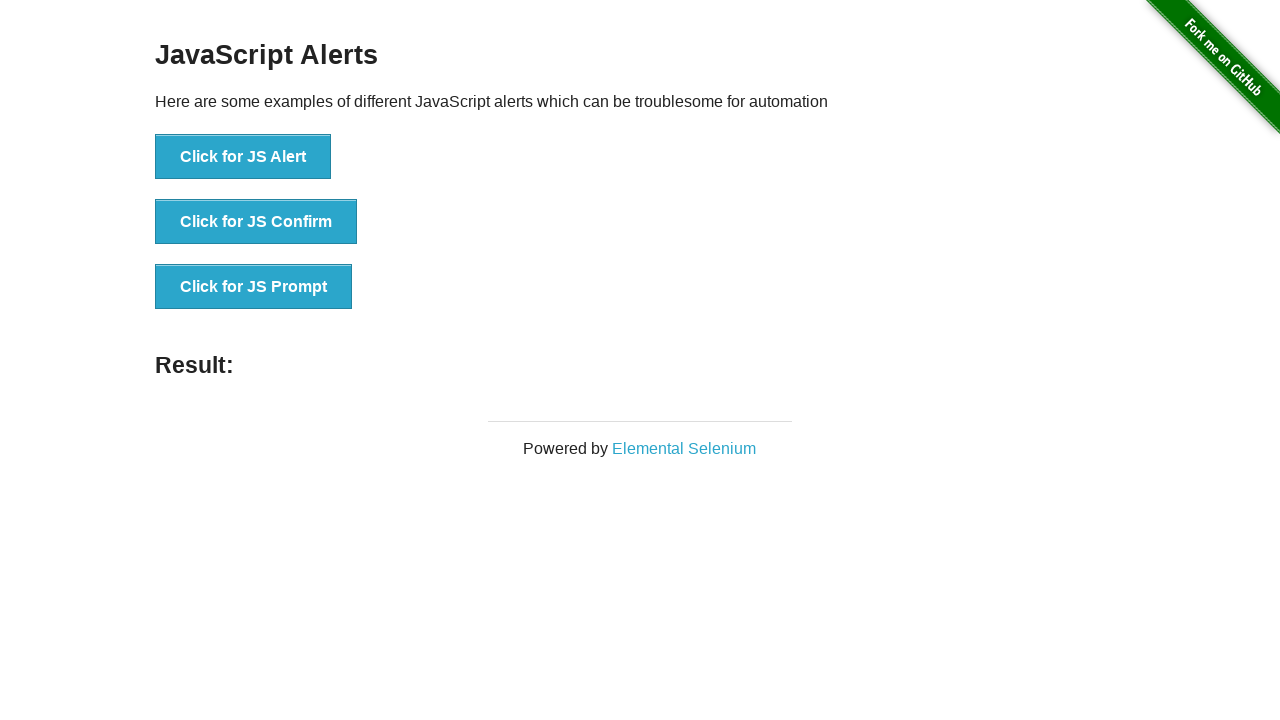

Set up dialog handler to accept confirm dialogs
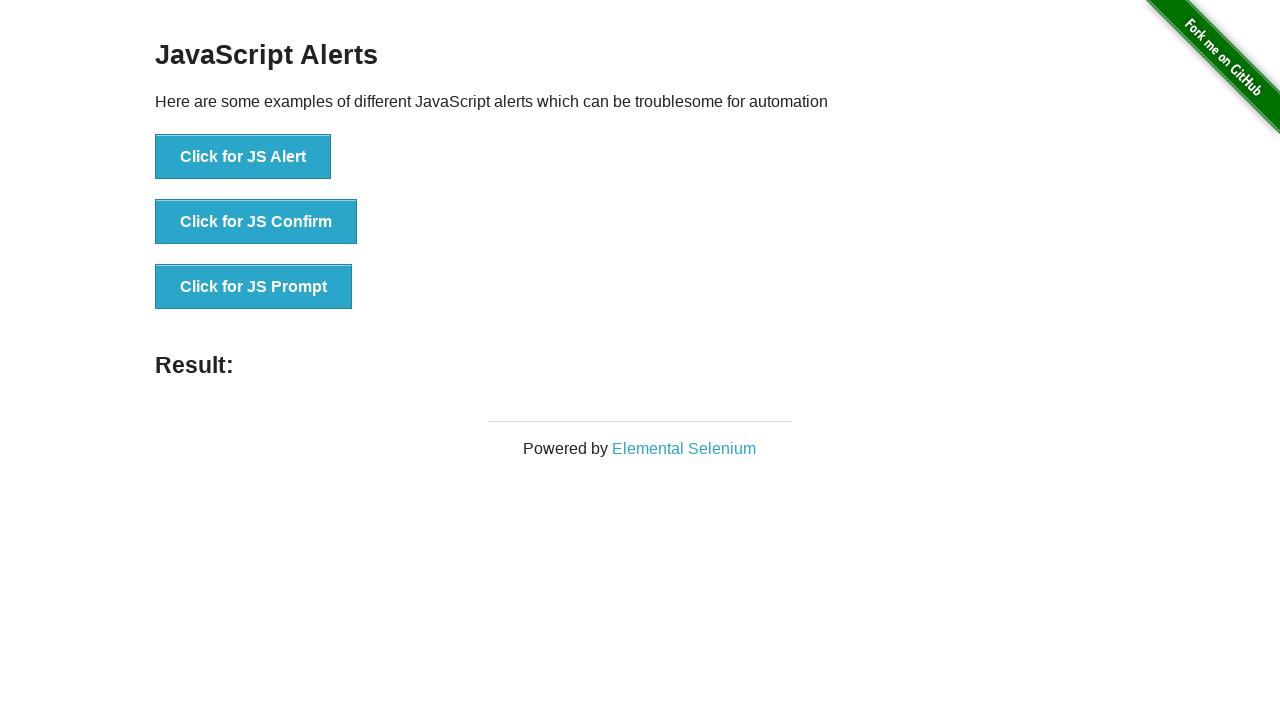

Clicked the JS Confirm button to trigger confirm dialog at (256, 222) on button[onclick='jsConfirm()']
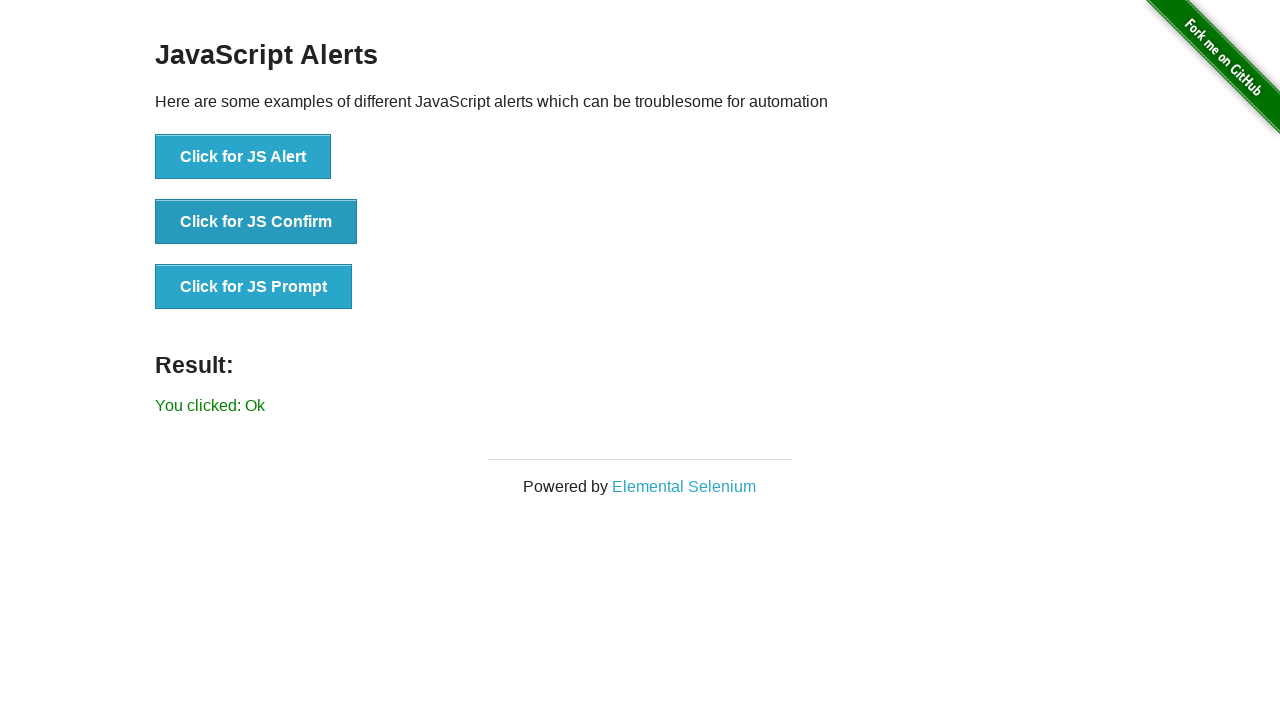

Confirmed dialog was accepted and result text loaded
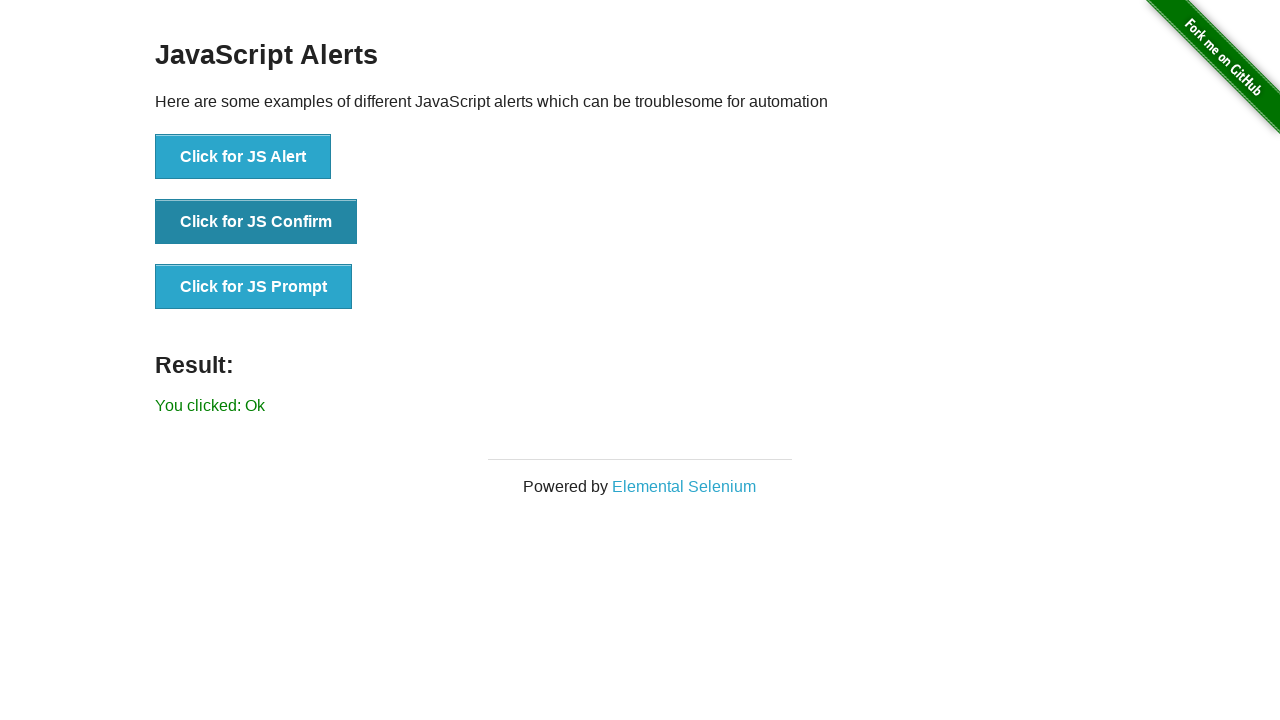

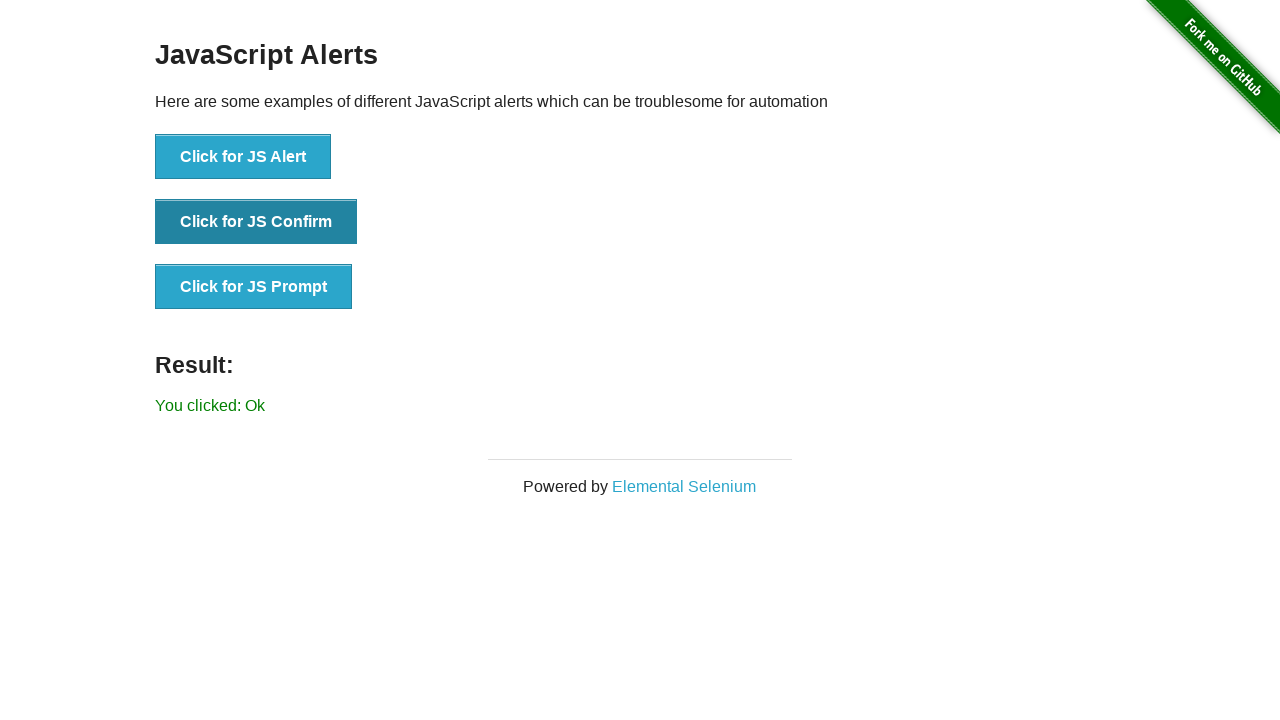